Tests dismissing a JavaScript confirm dialog by clicking Cancel

Starting URL: https://testpages.eviltester.com/styled/alerts/alert-test.html

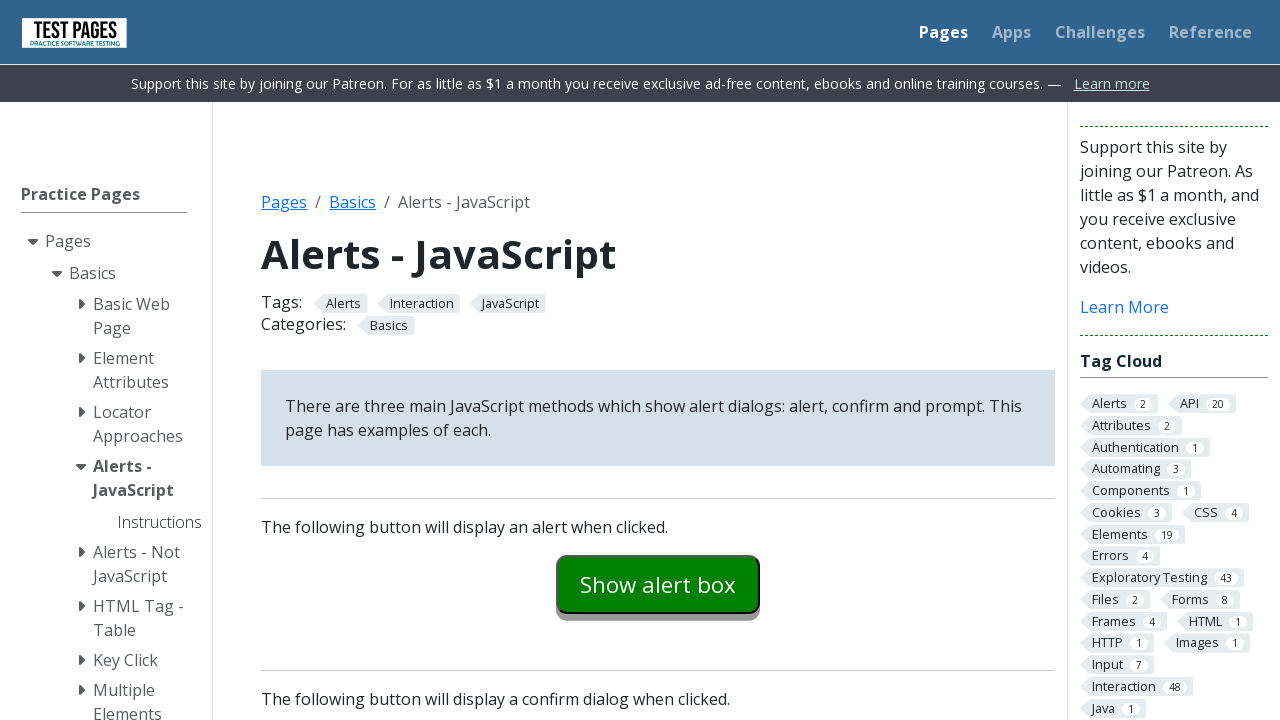

Set up dialog handler to dismiss confirm dialogs
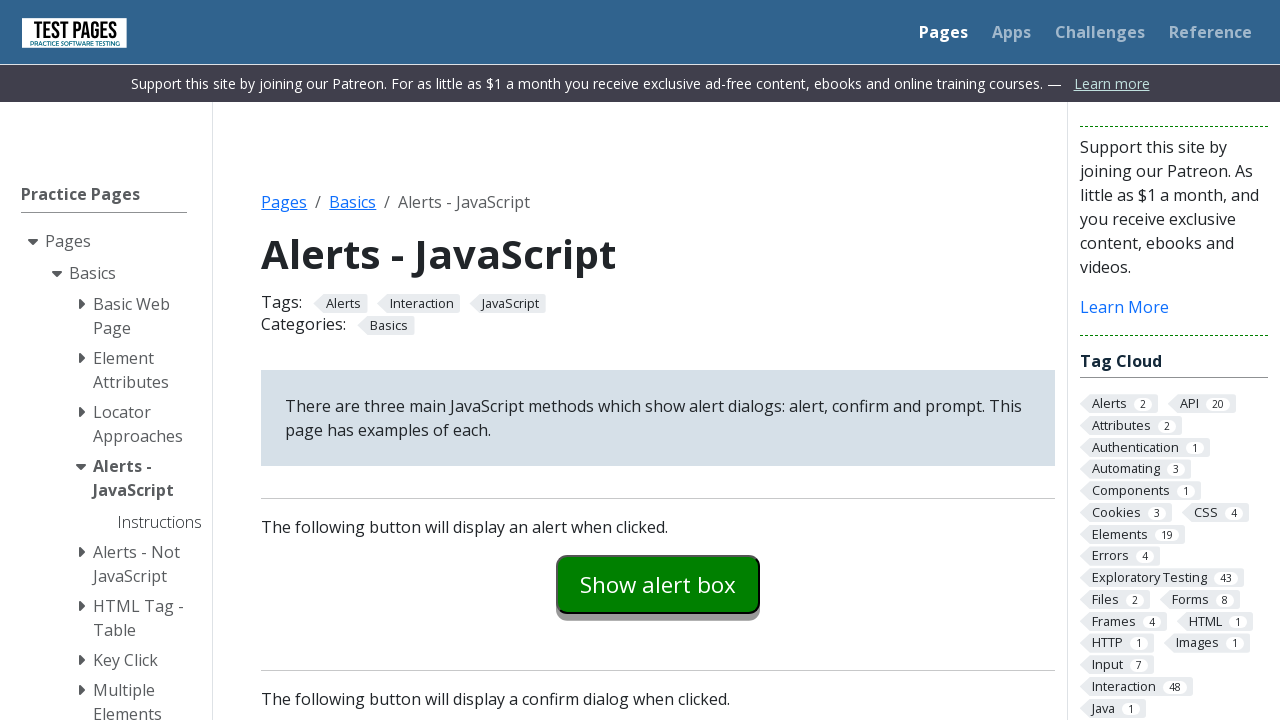

Clicked confirm dialog trigger button at (658, 360) on #confirmexample
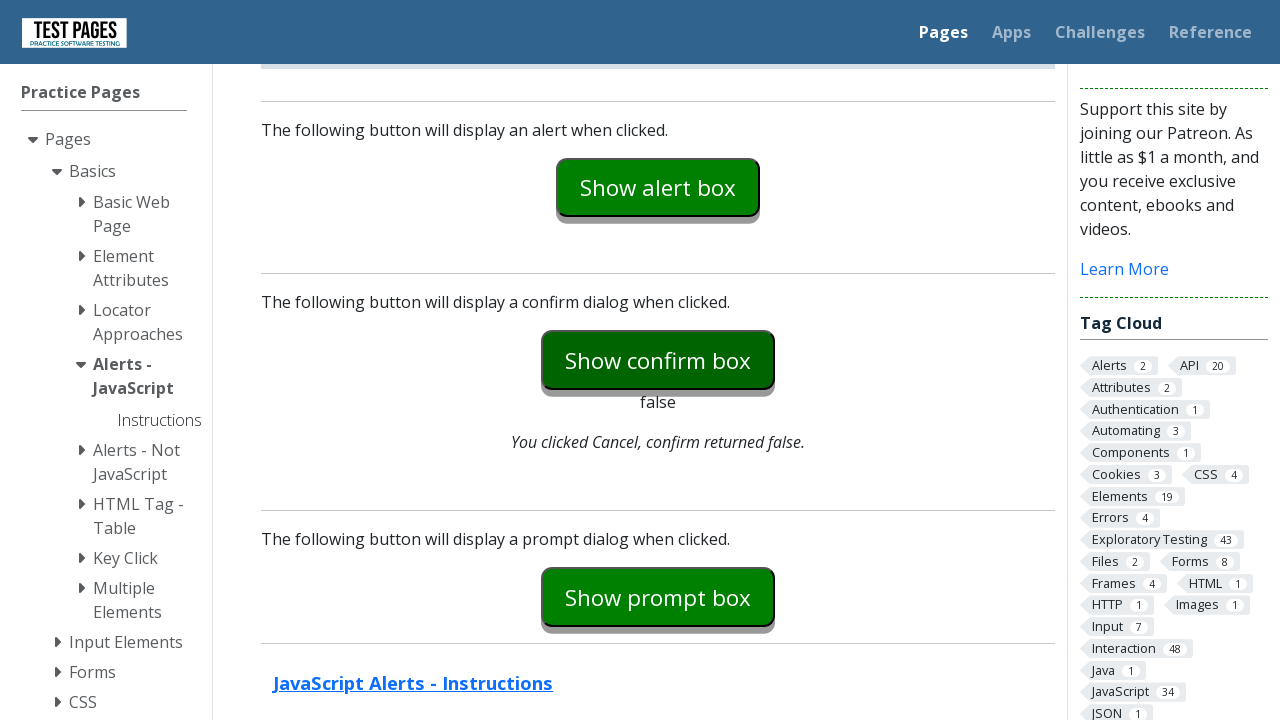

Confirmed that 'Cancel' was clicked and confirm returned false
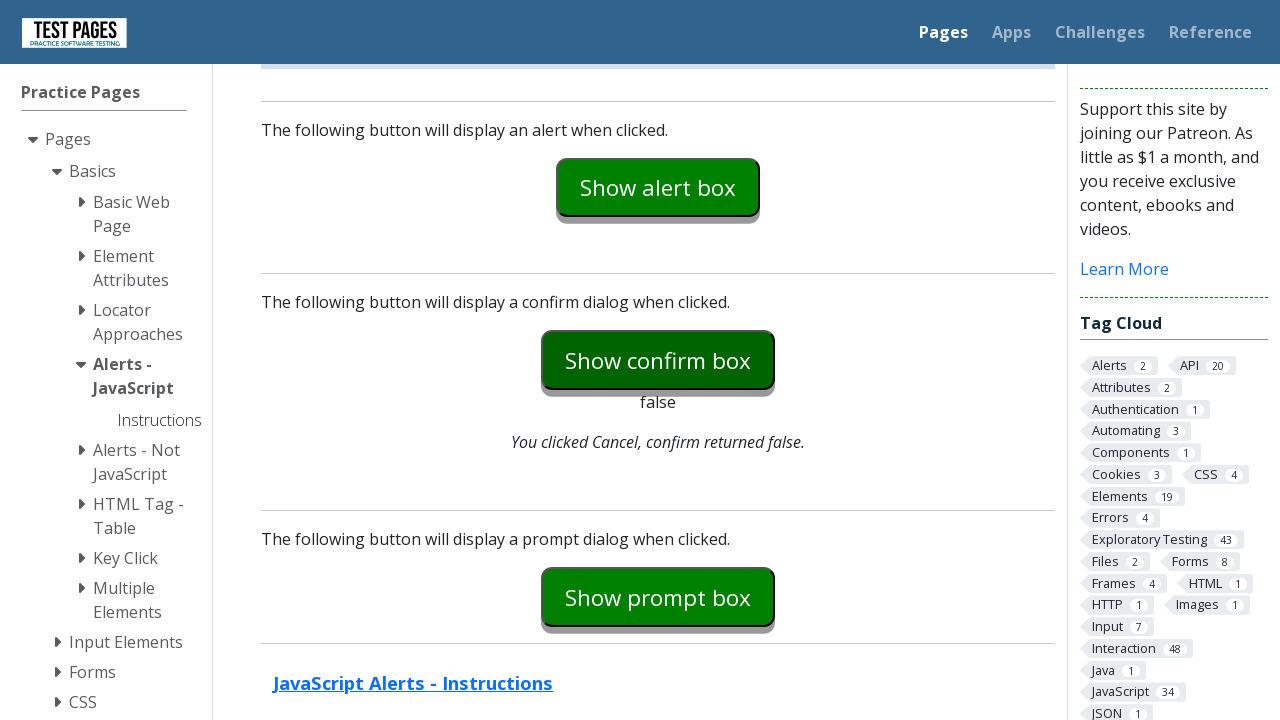

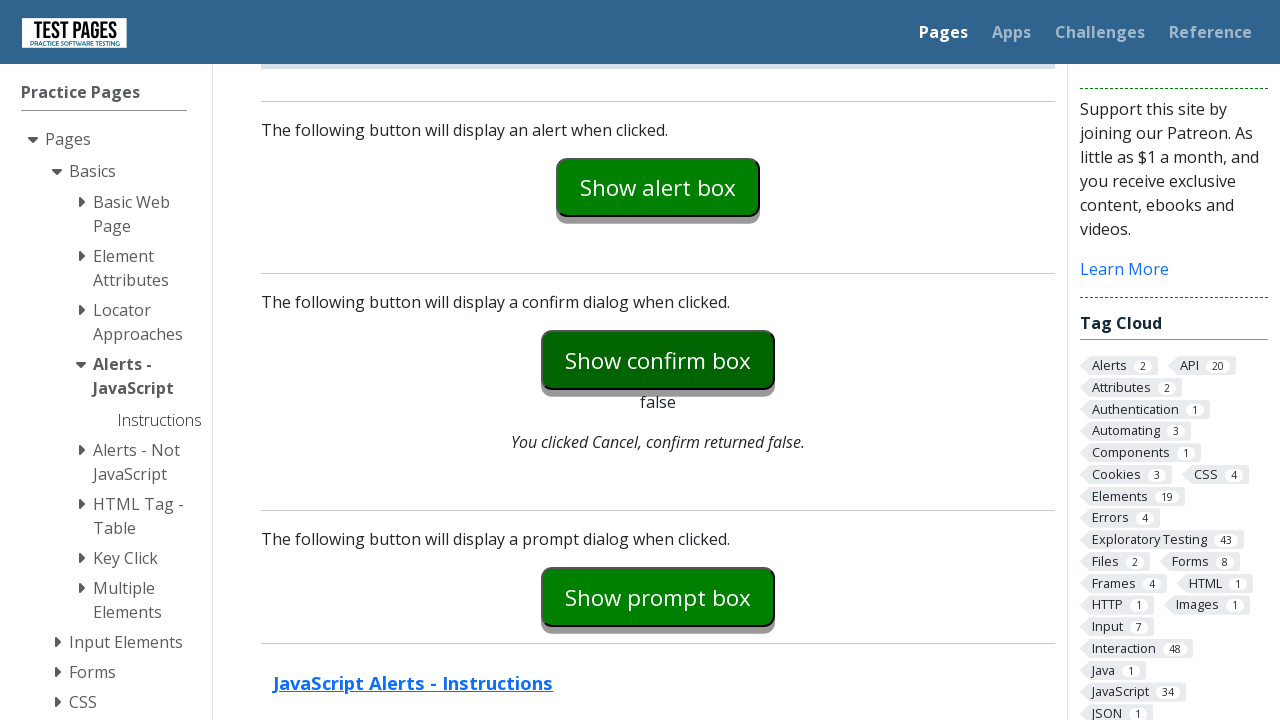